Tests different mouse click actions (double click, right click, and regular click) on buttons and verifies the resulting messages

Starting URL: https://demoqa.com/buttons

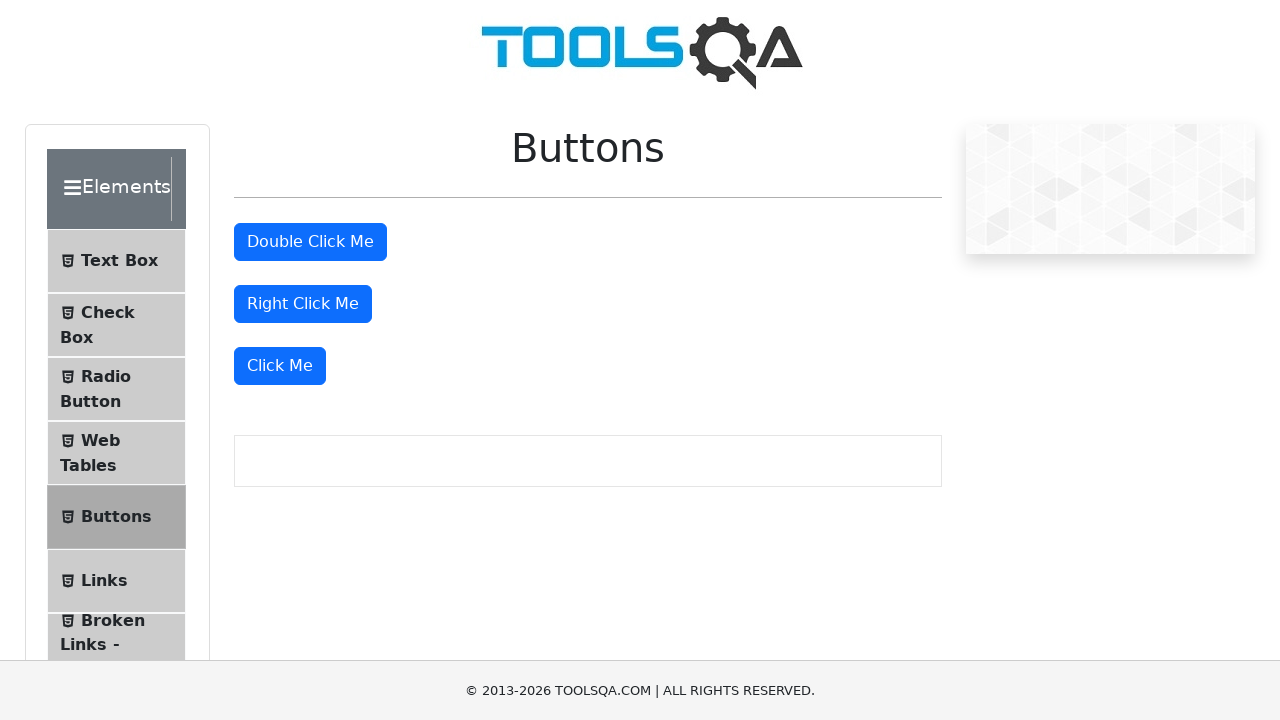

Scrolled double click button into view
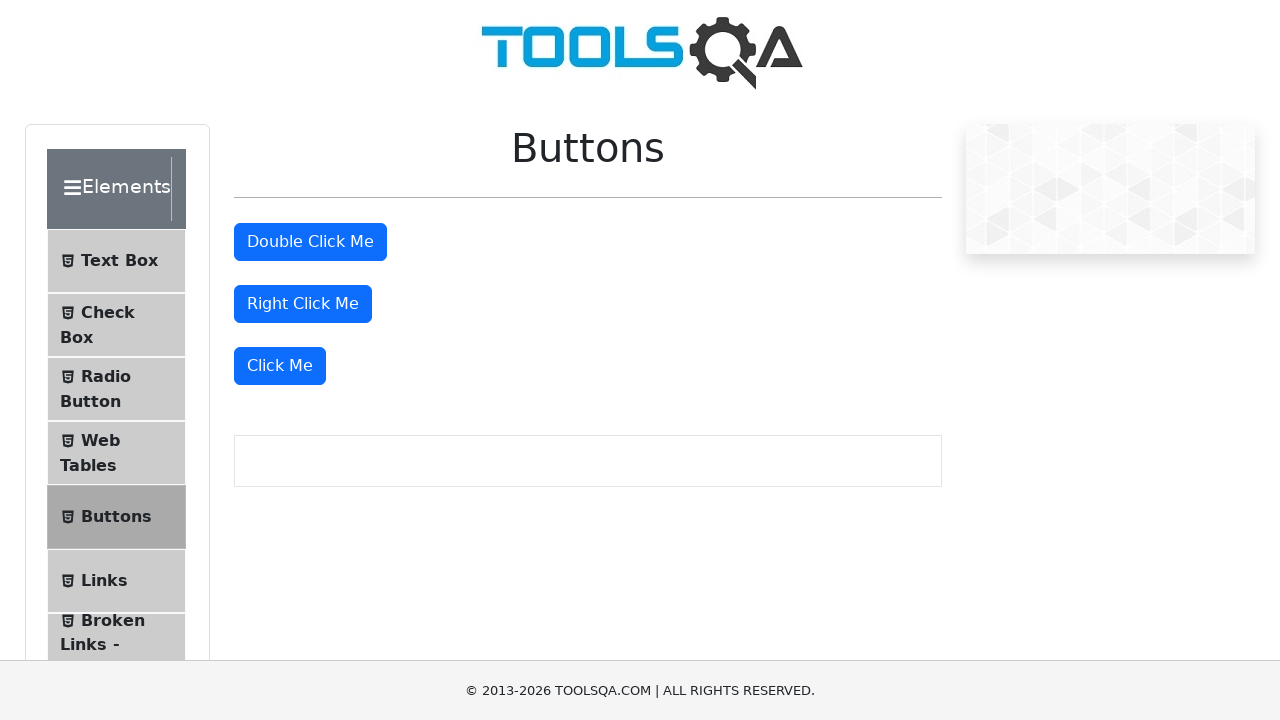

Waited for double click button to be visible
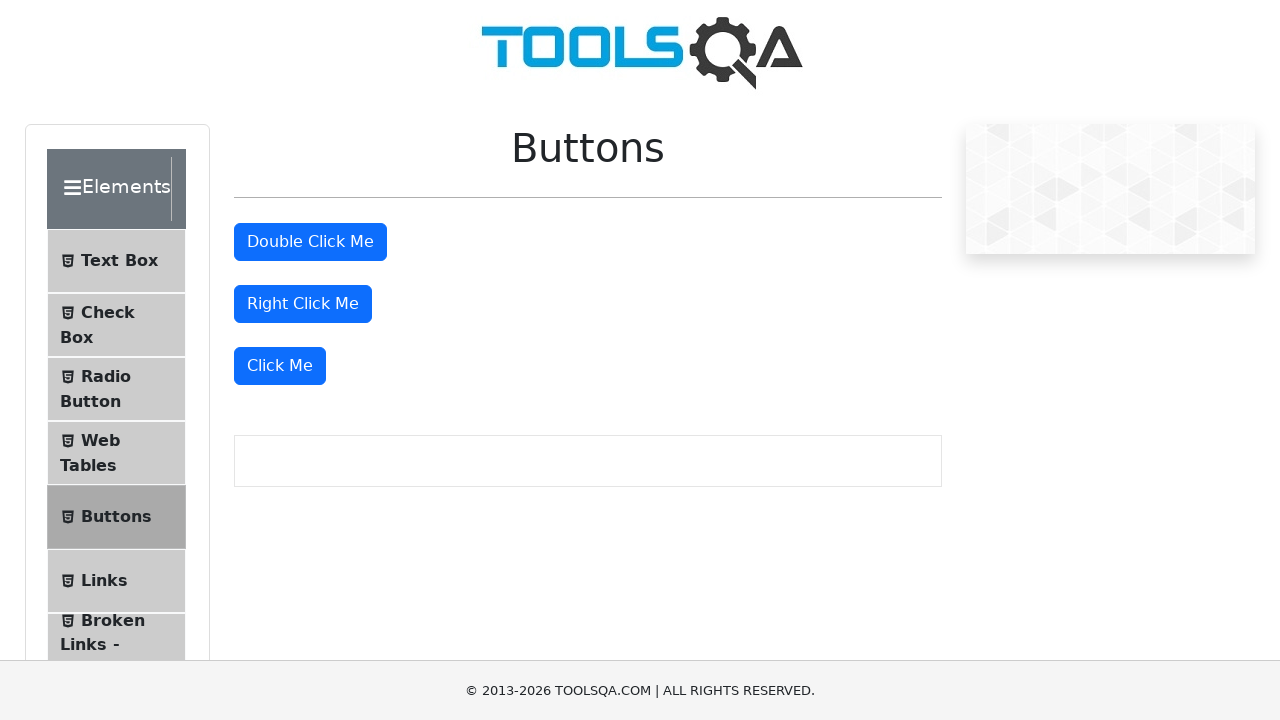

Double clicked the double click button at (310, 242) on #doubleClickBtn
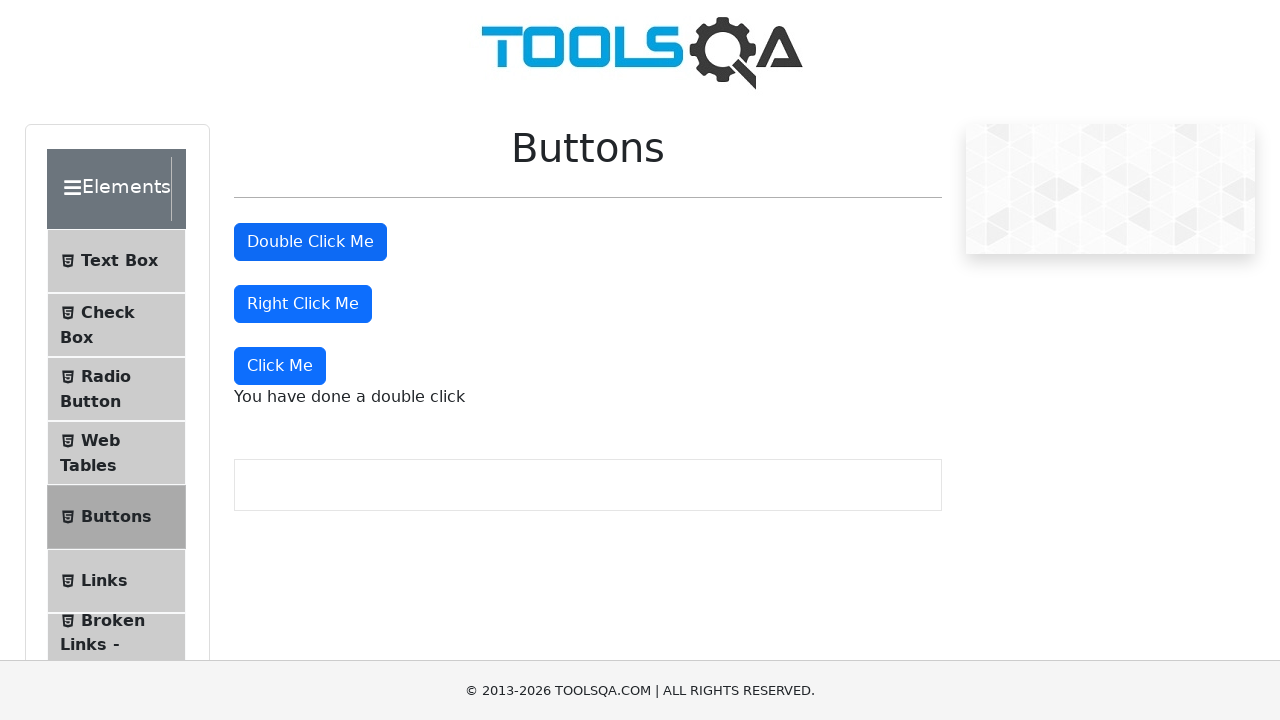

Retrieved double click result message
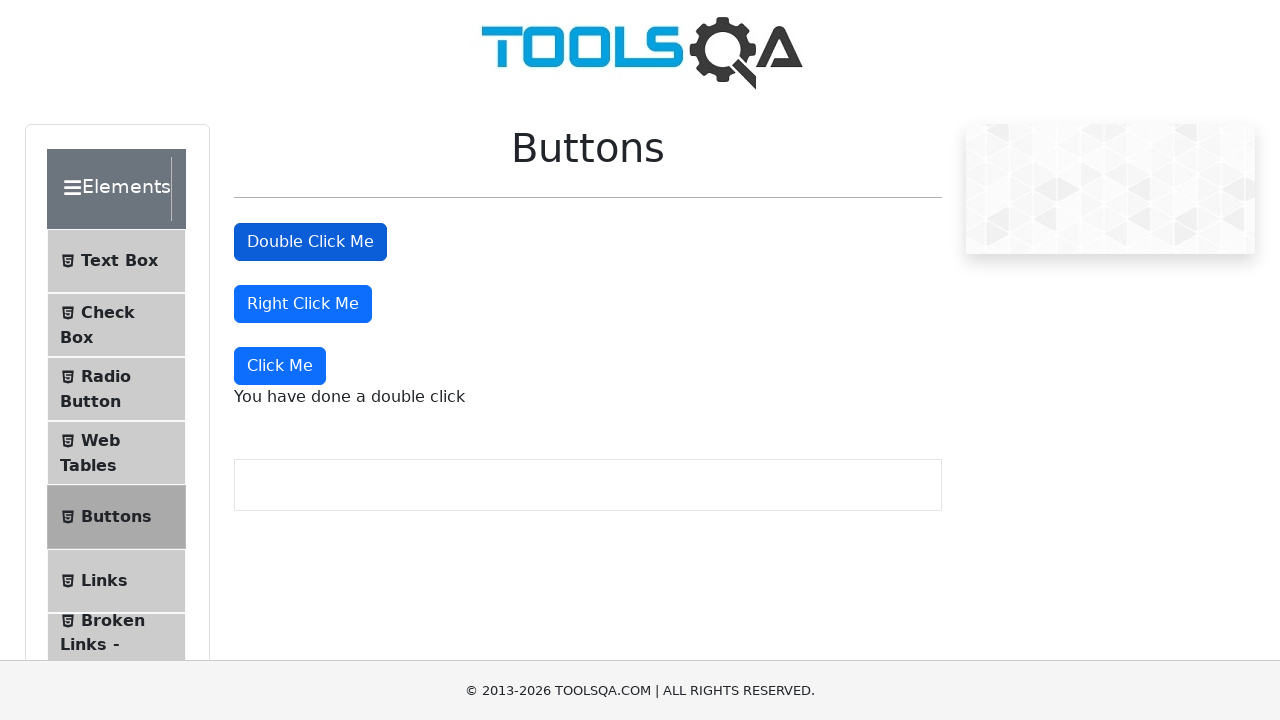

Verified double click message is correct
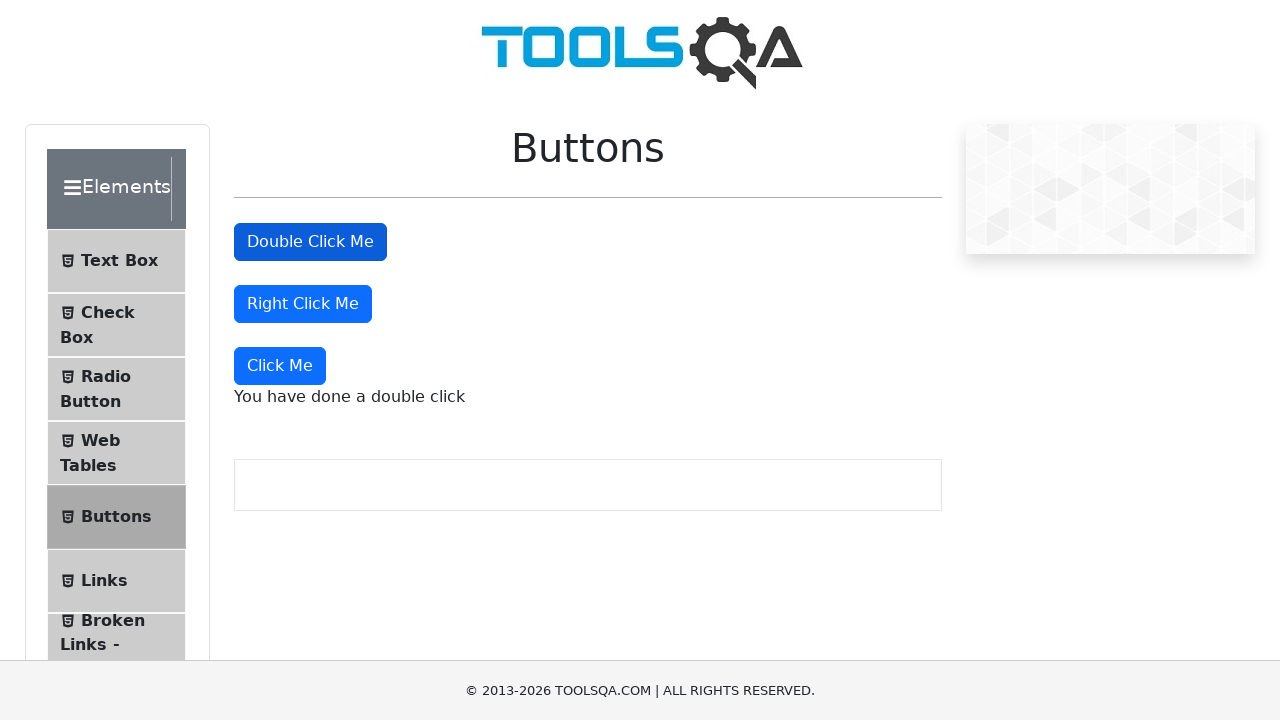

Right clicked the right click button at (303, 304) on #rightClickBtn
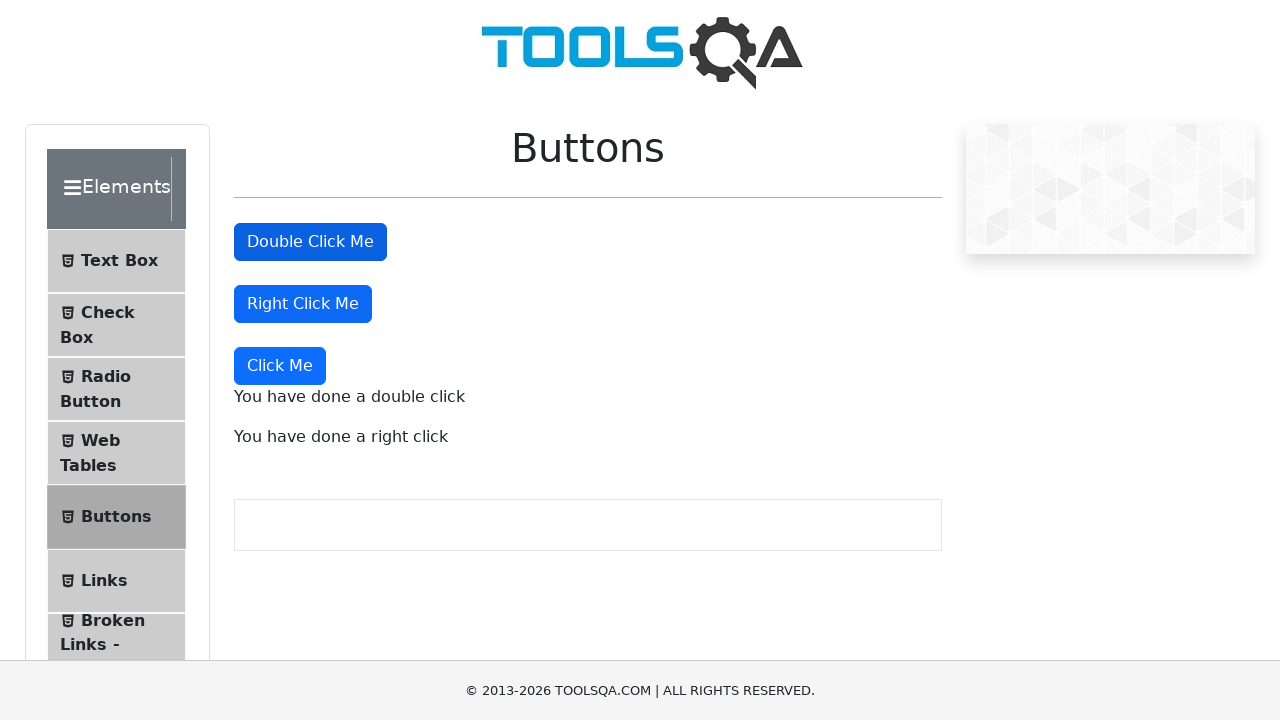

Retrieved right click result message
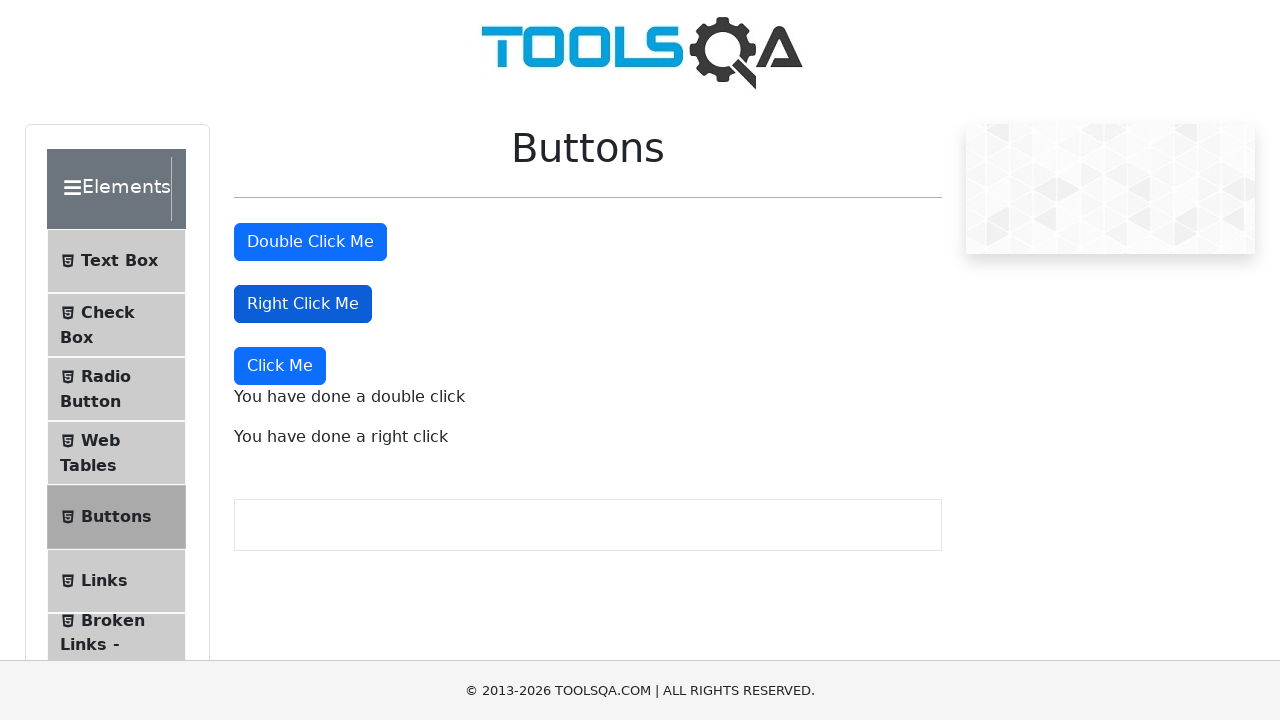

Verified right click message is correct
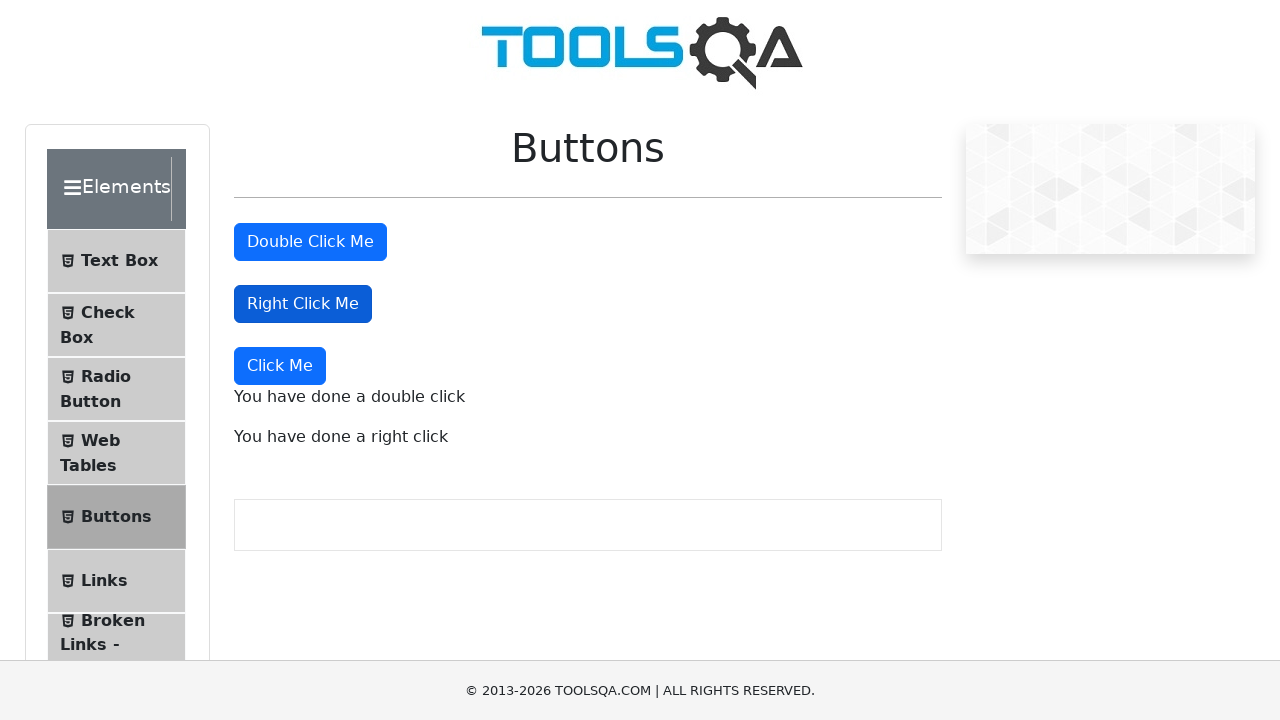

Clicked the 'Click Me' button at (280, 366) on xpath=//button[text()='Click Me']
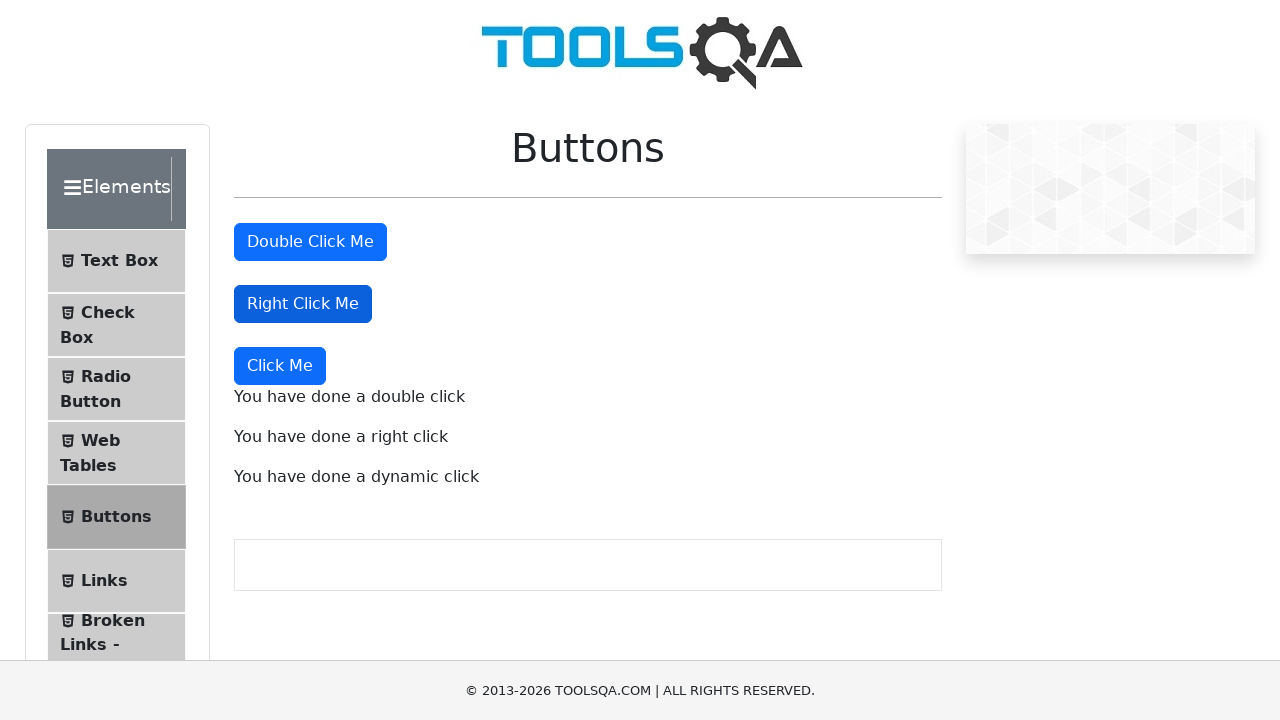

Retrieved dynamic click result message
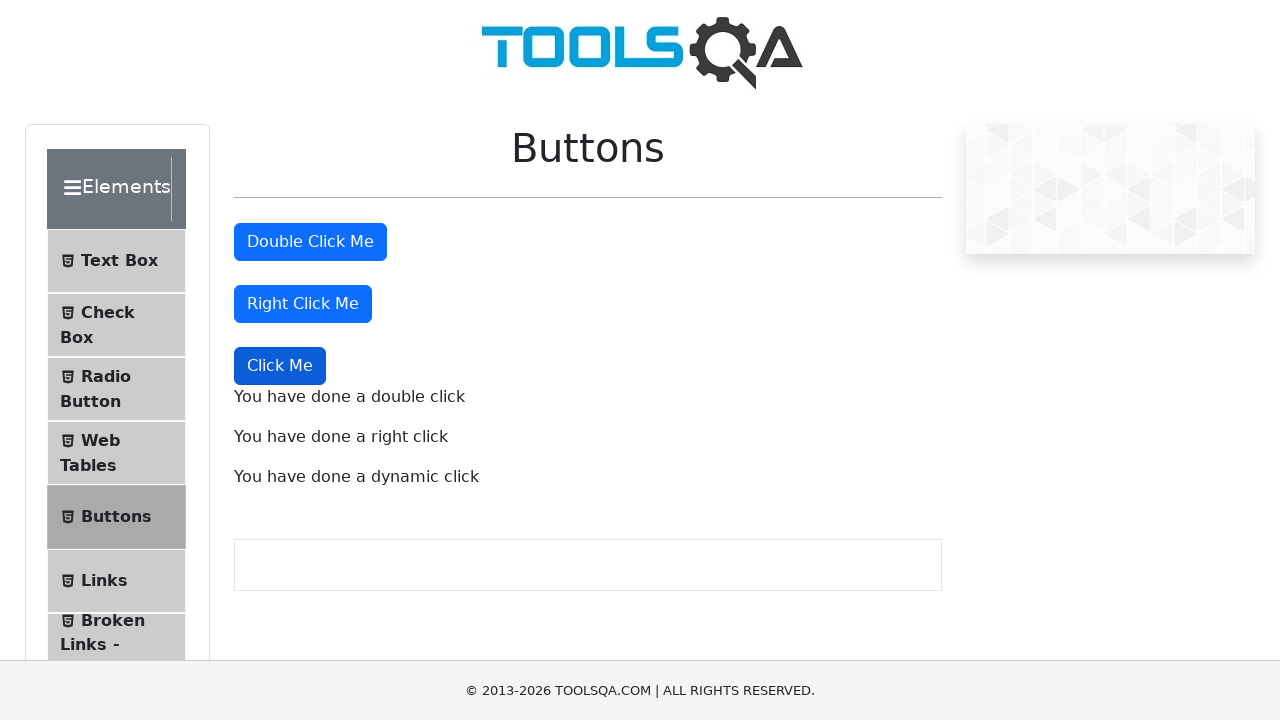

Verified dynamic click message is correct
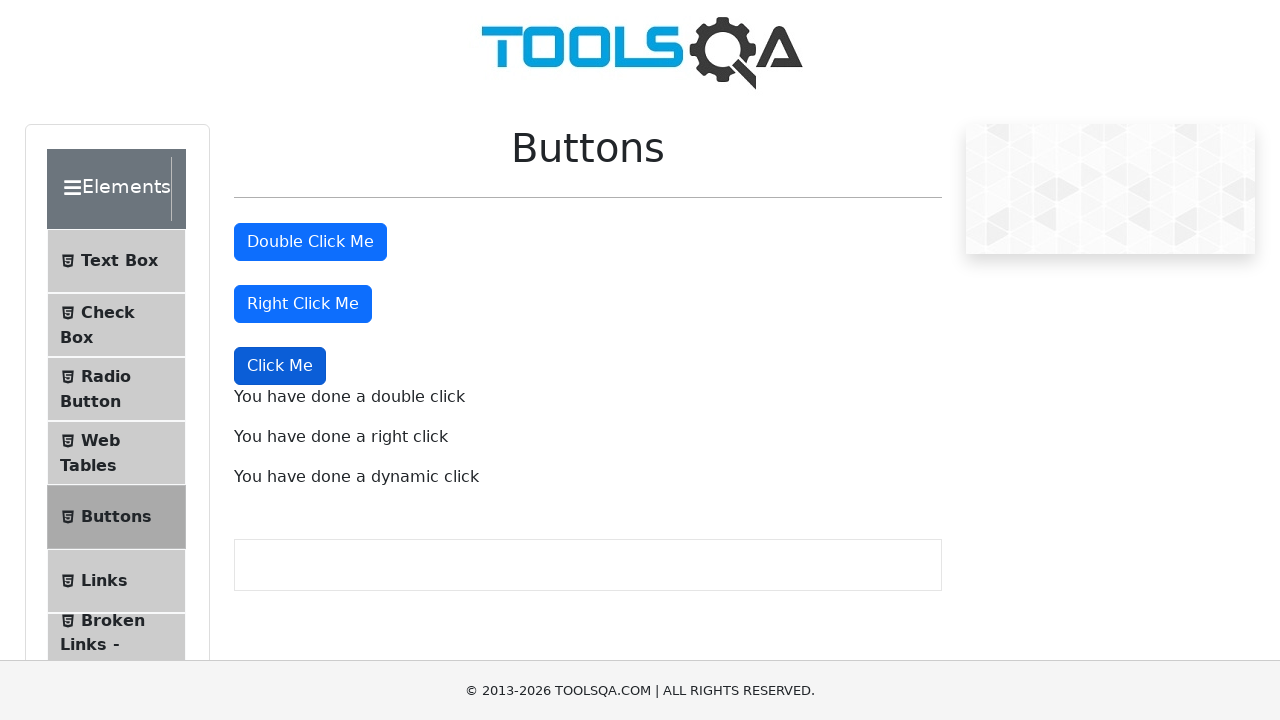

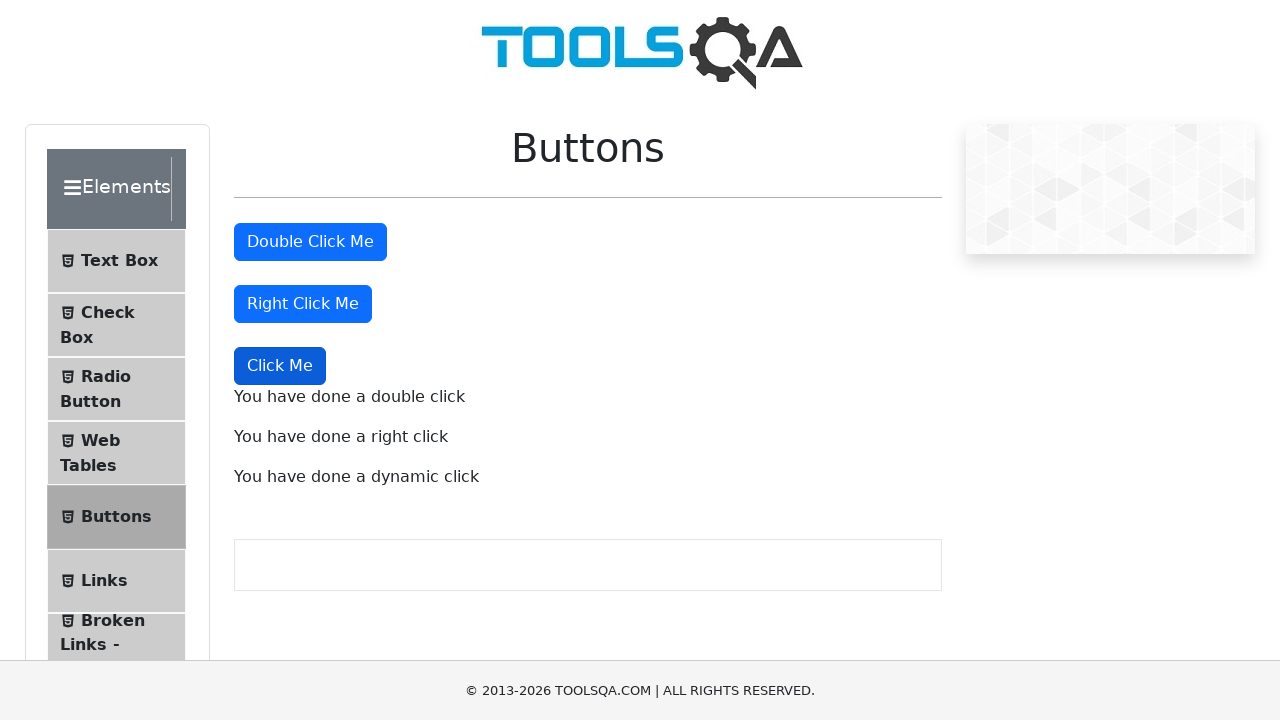